Tests clicking on a growing button and verifies that the event is triggered successfully

Starting URL: https://testpages.herokuapp.com/styled/challenges/growing-clickable.html

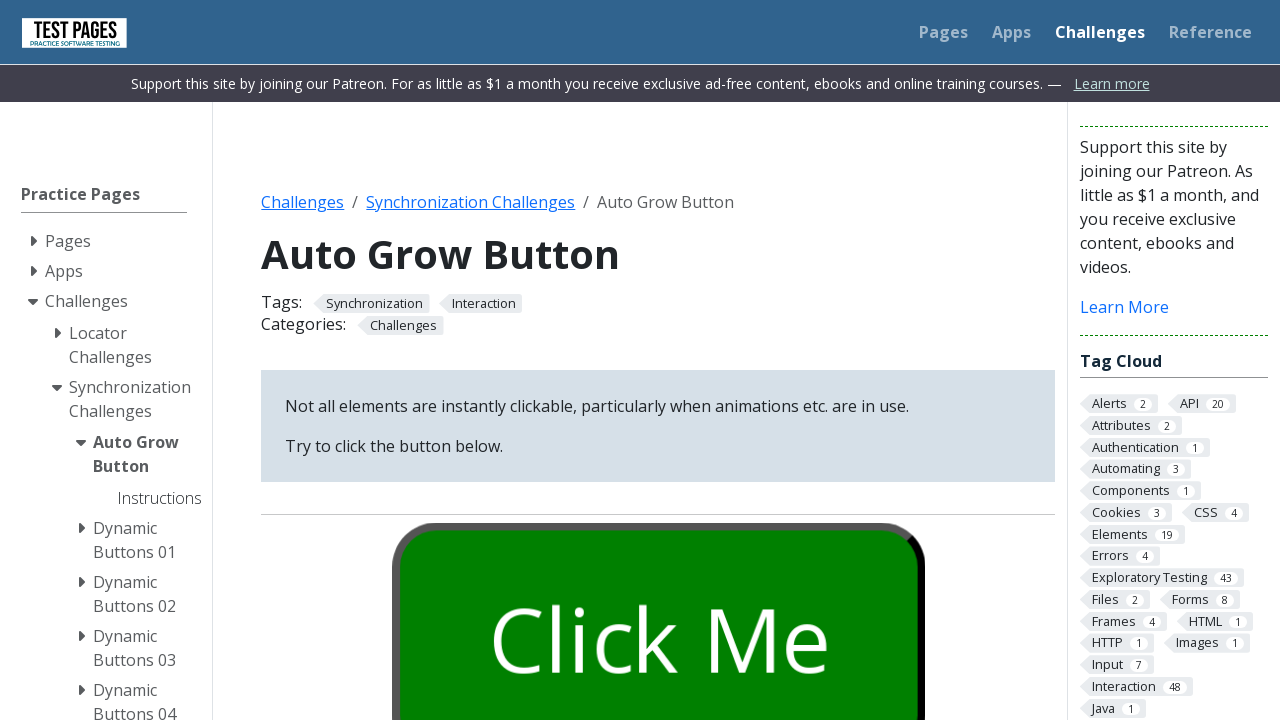

Waited 4 seconds for the growing button to be ready
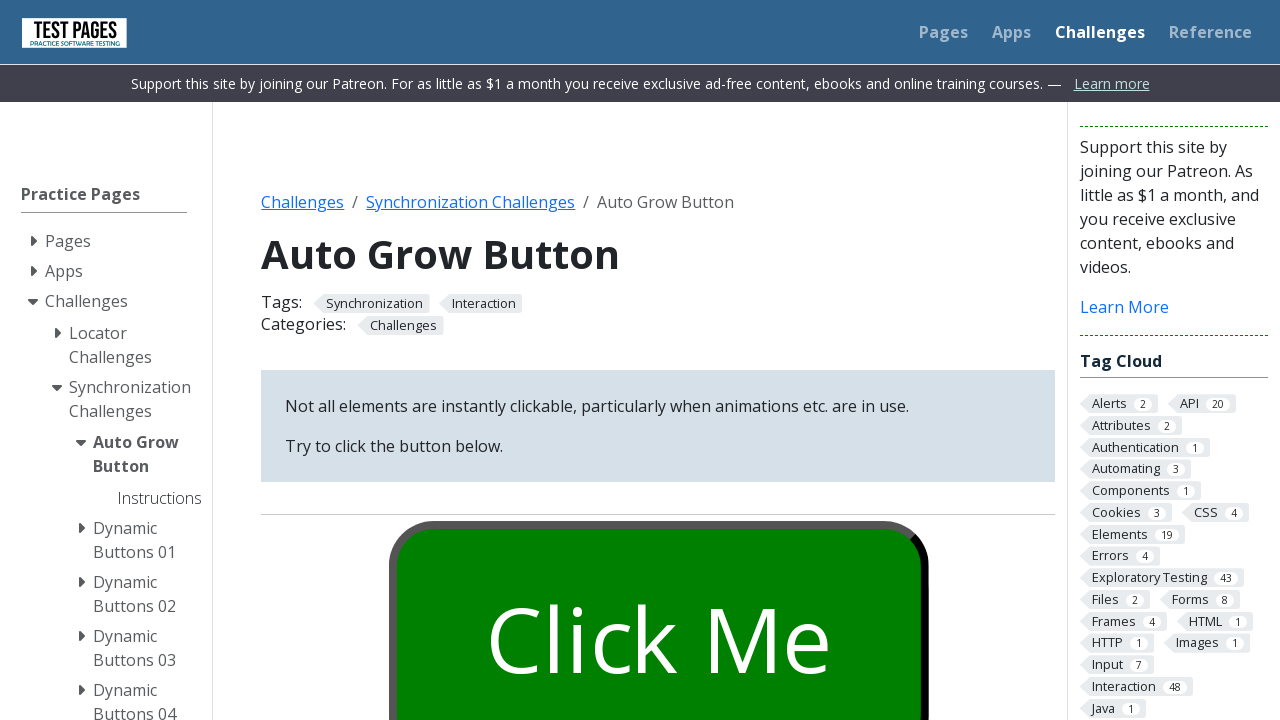

Clicked the growing button at (658, 600) on #growbutton
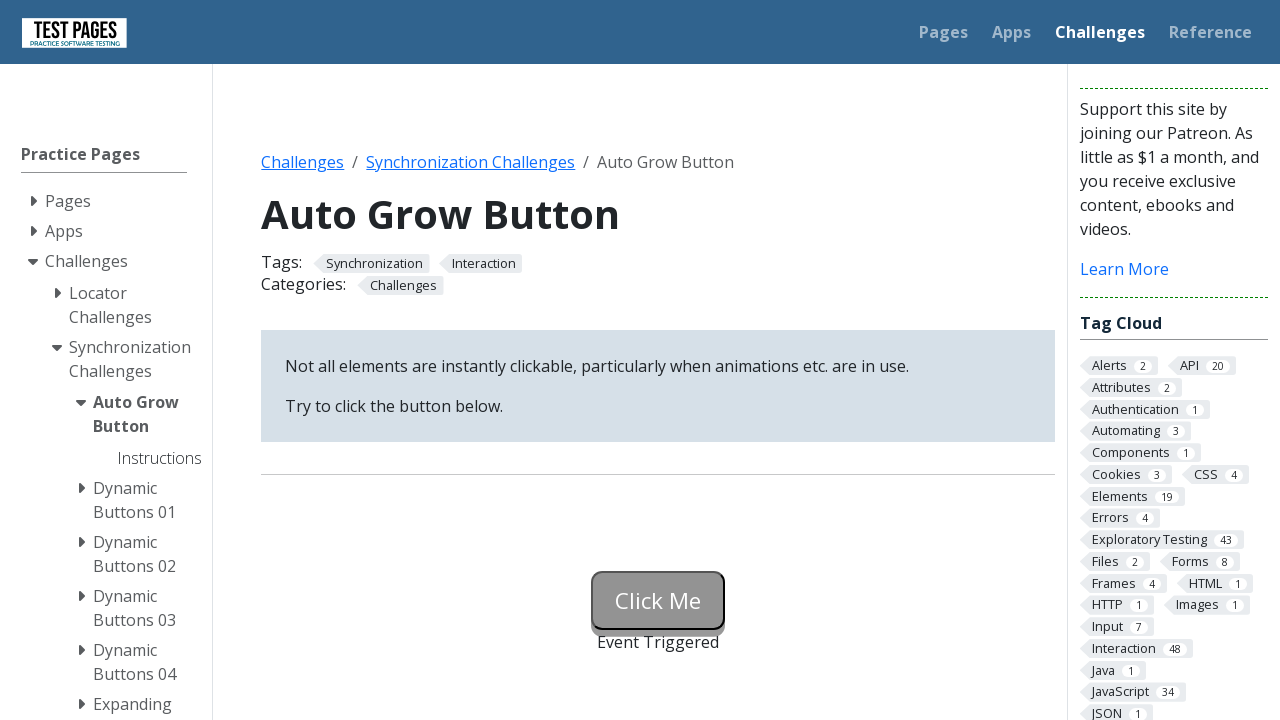

Retrieved status text from growbuttonstatus element
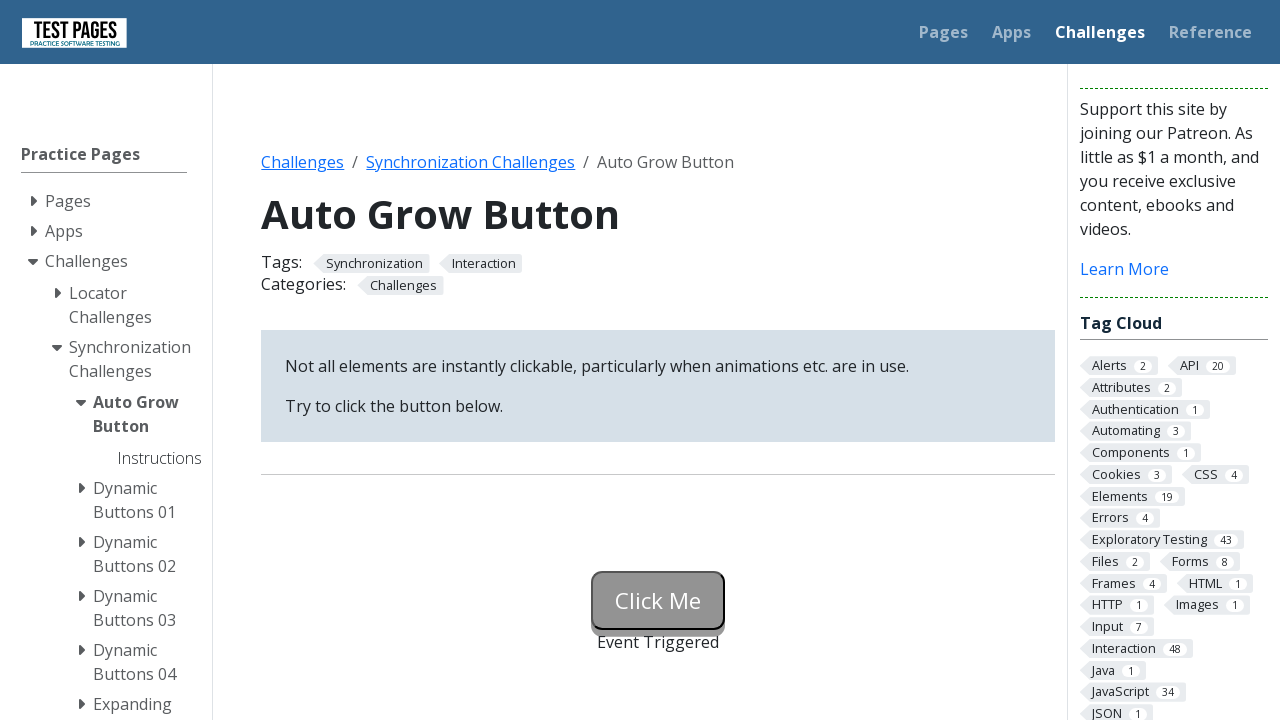

Verified that the event was triggered successfully
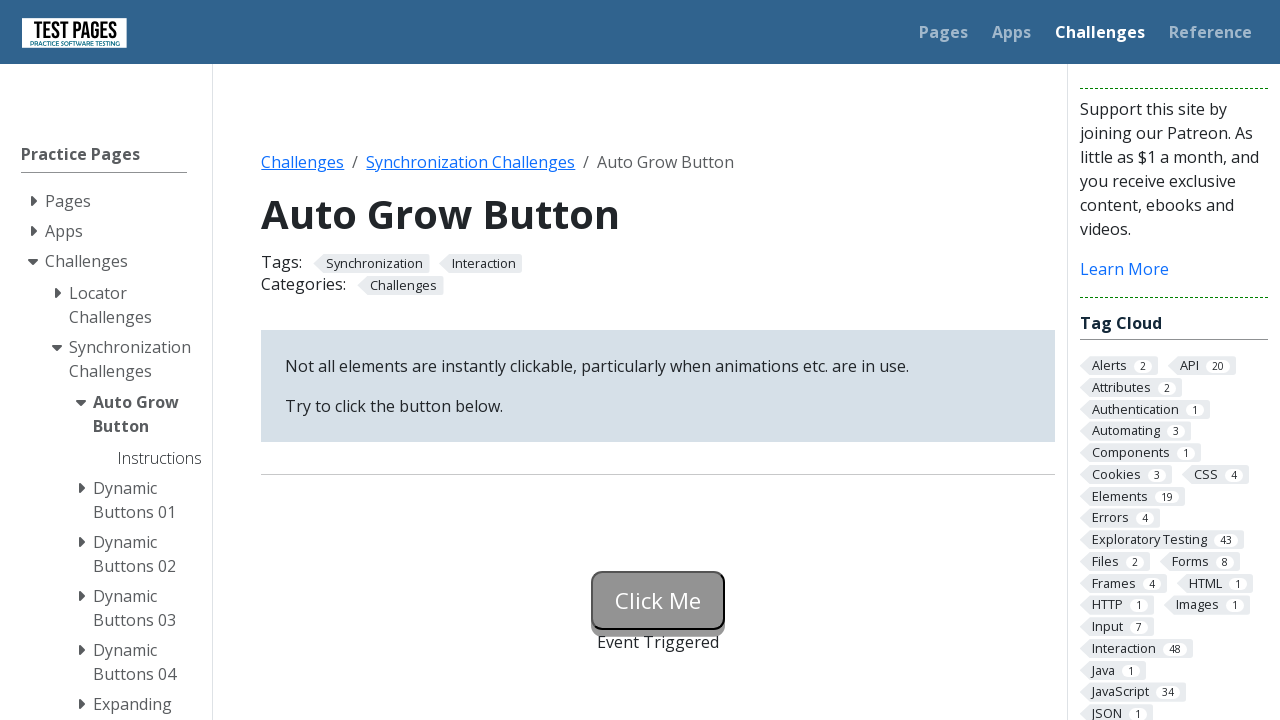

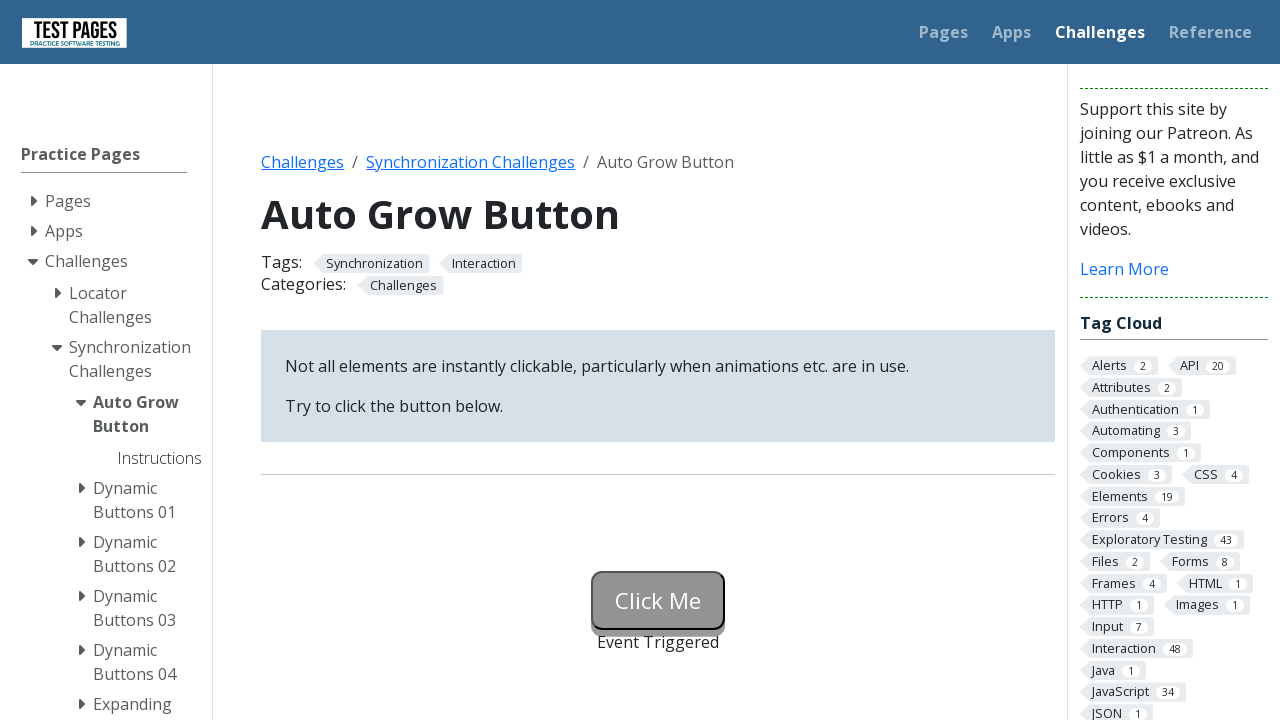